Tests displaying all items by navigating through filters and clicking All link

Starting URL: https://demo.playwright.dev/todomvc

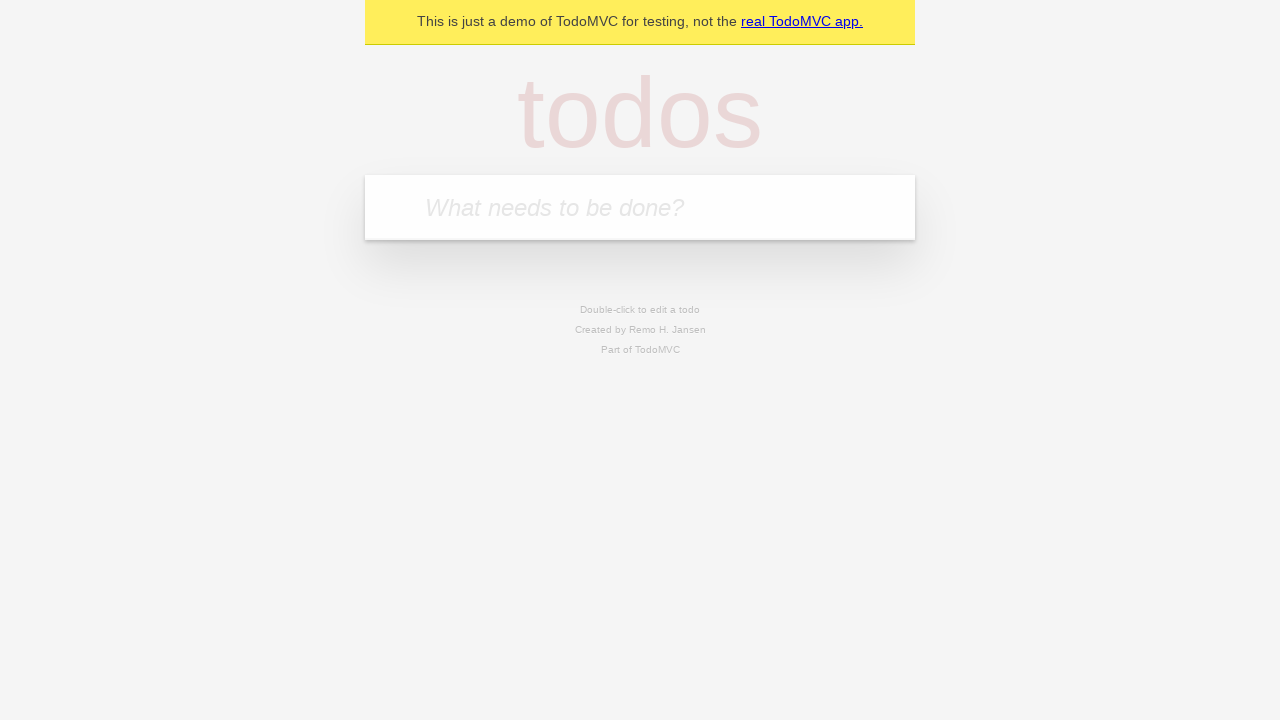

Filled todo input field with 'buy some cheese' on internal:attr=[placeholder="What needs to be done?"i]
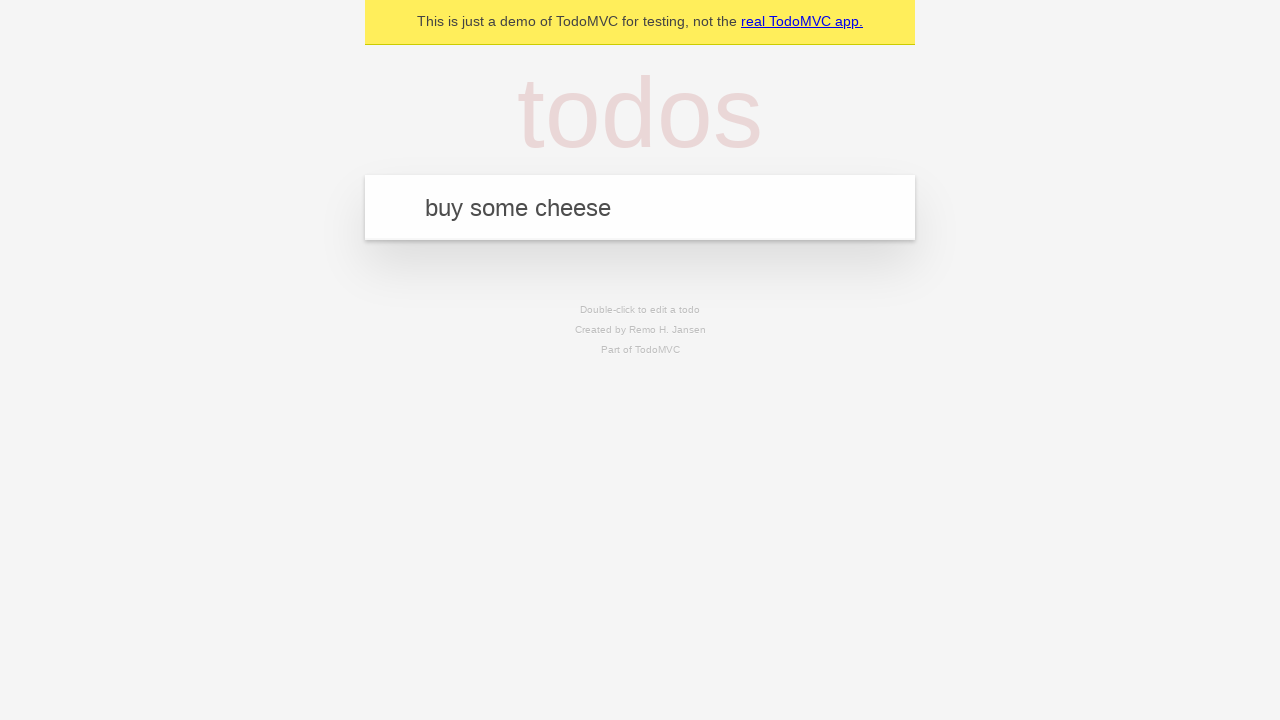

Pressed Enter to create todo item 'buy some cheese' on internal:attr=[placeholder="What needs to be done?"i]
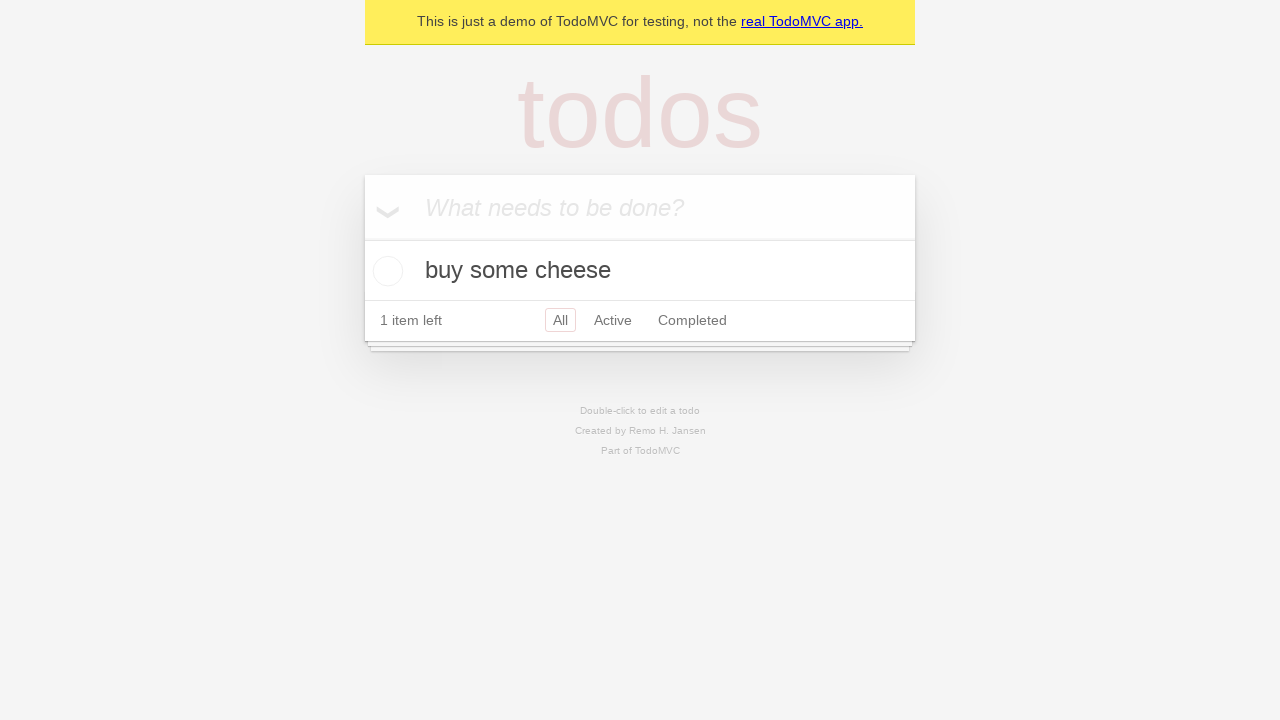

Filled todo input field with 'feed the cat' on internal:attr=[placeholder="What needs to be done?"i]
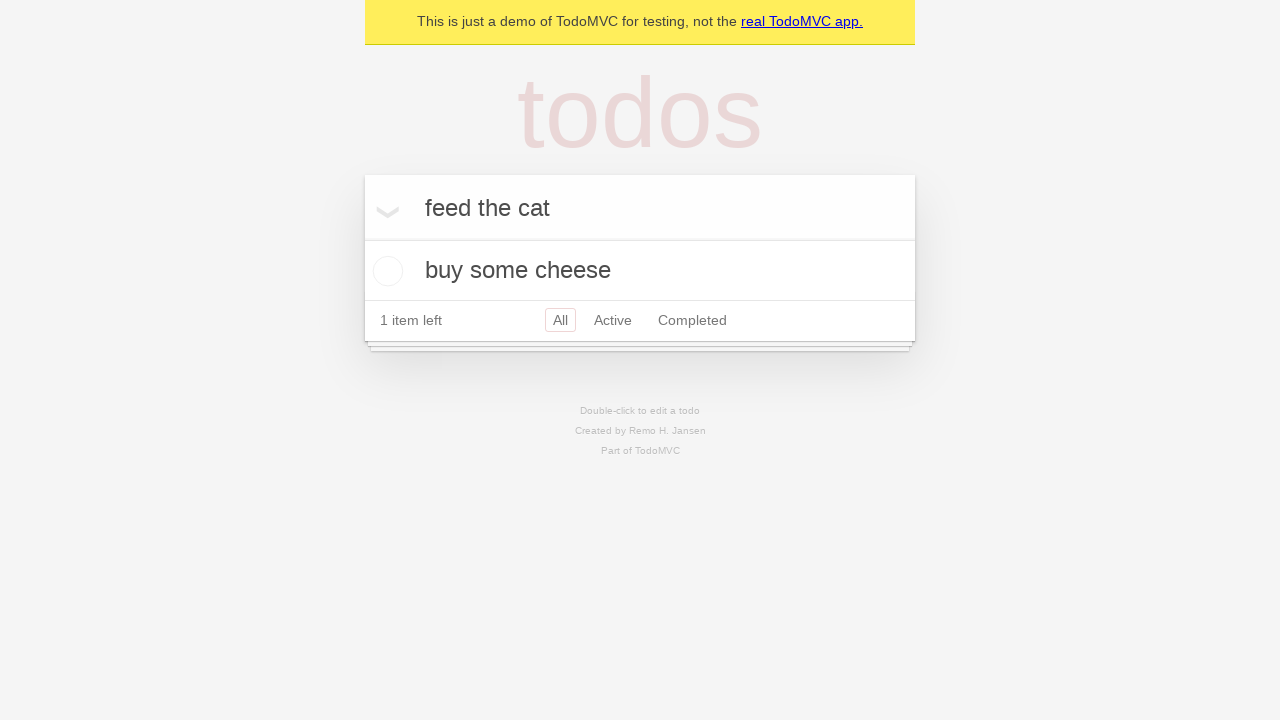

Pressed Enter to create todo item 'feed the cat' on internal:attr=[placeholder="What needs to be done?"i]
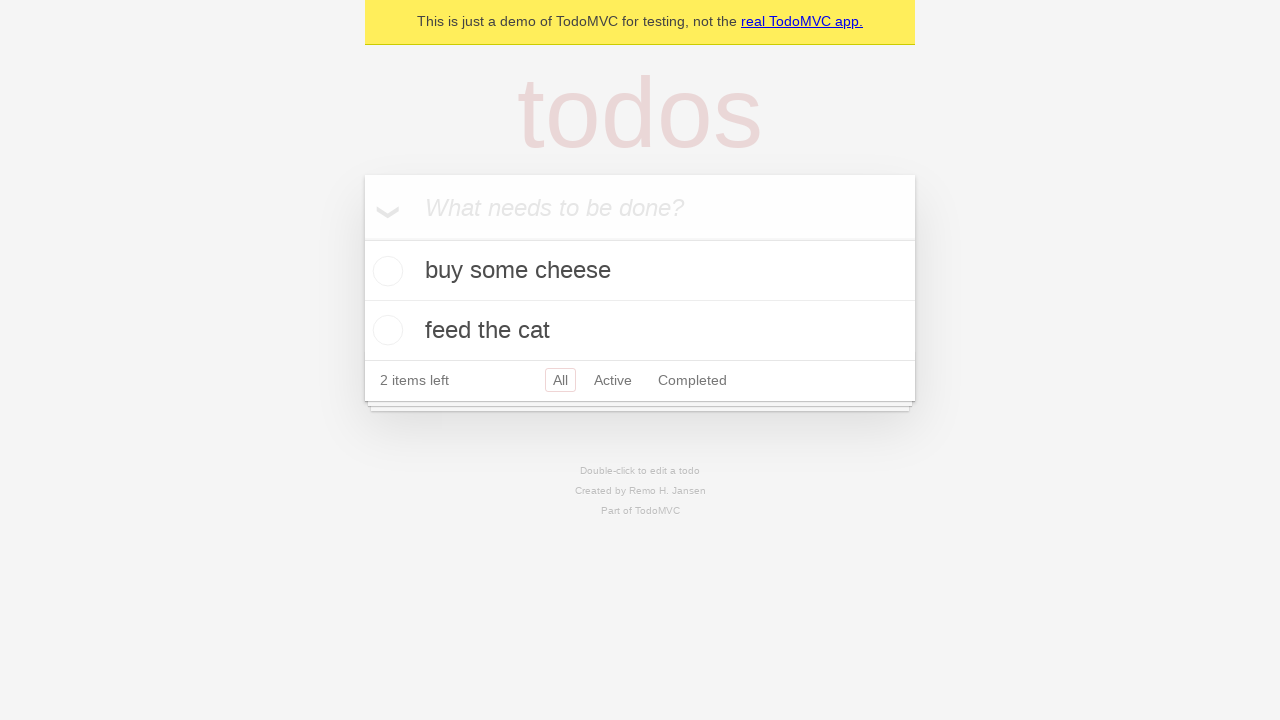

Filled todo input field with 'book a doctors appointment' on internal:attr=[placeholder="What needs to be done?"i]
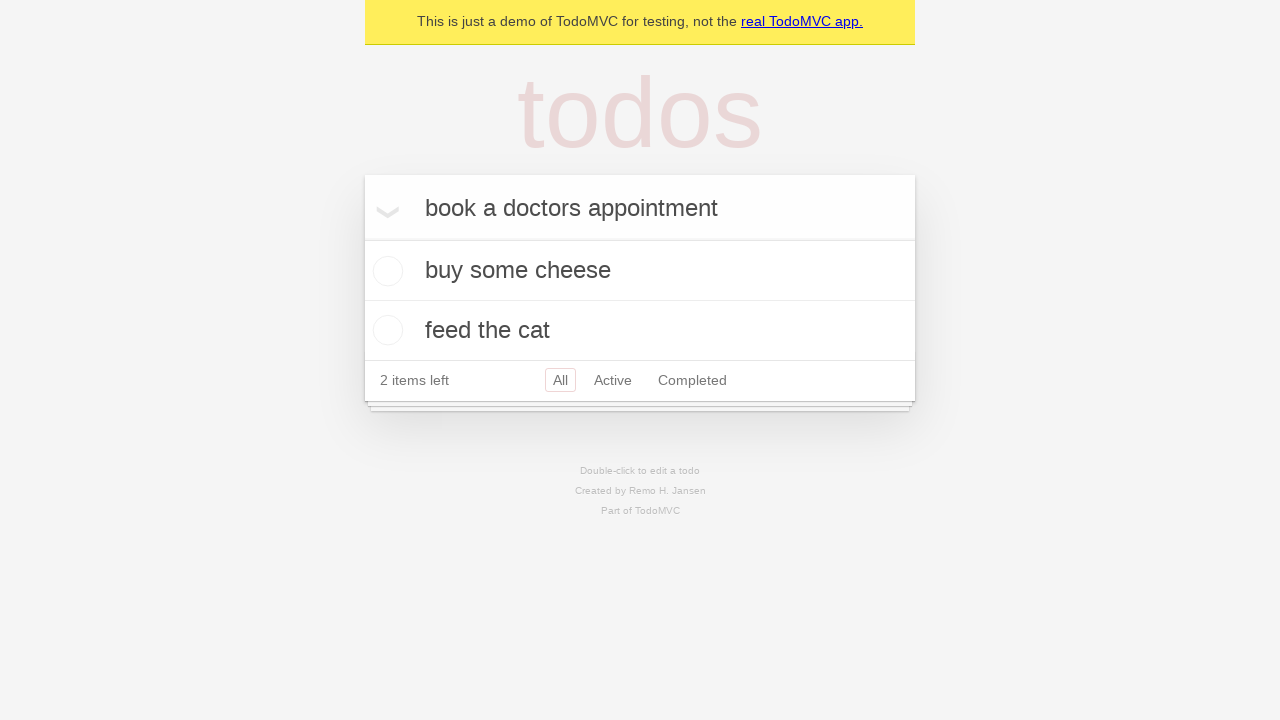

Pressed Enter to create todo item 'book a doctors appointment' on internal:attr=[placeholder="What needs to be done?"i]
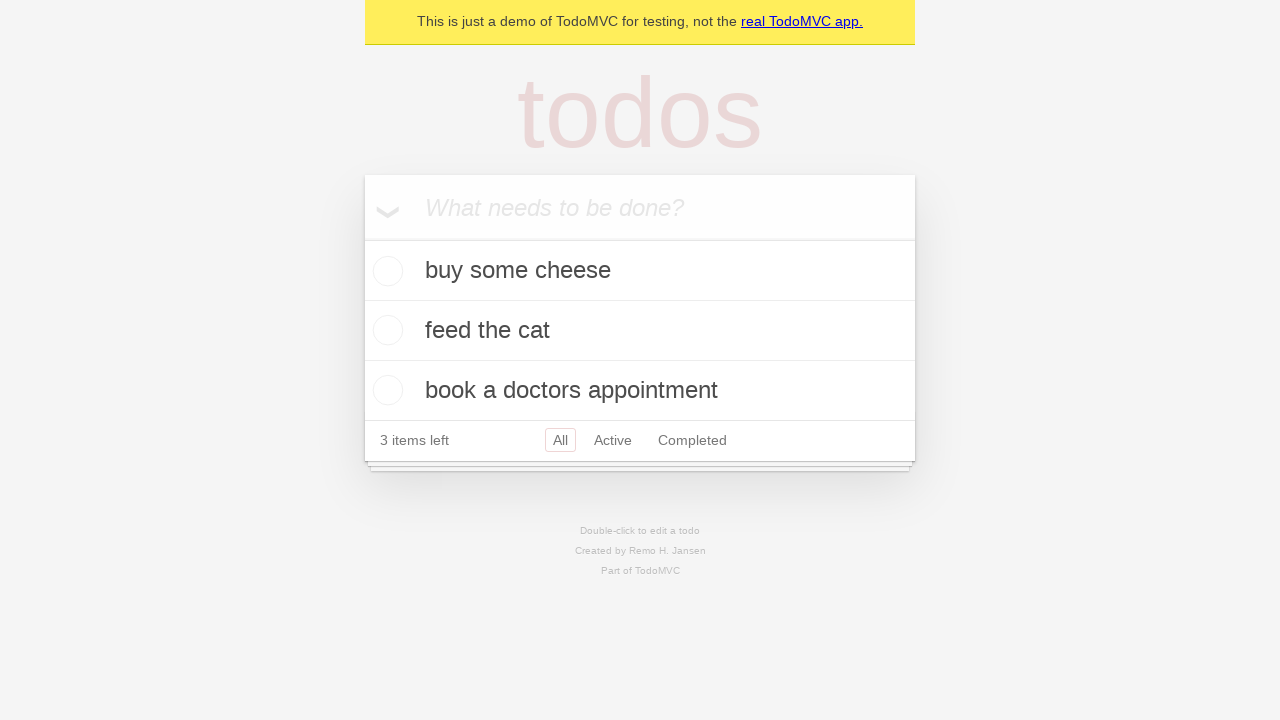

Checked the second todo item checkbox at (385, 330) on internal:testid=[data-testid="todo-item"s] >> nth=1 >> internal:role=checkbox
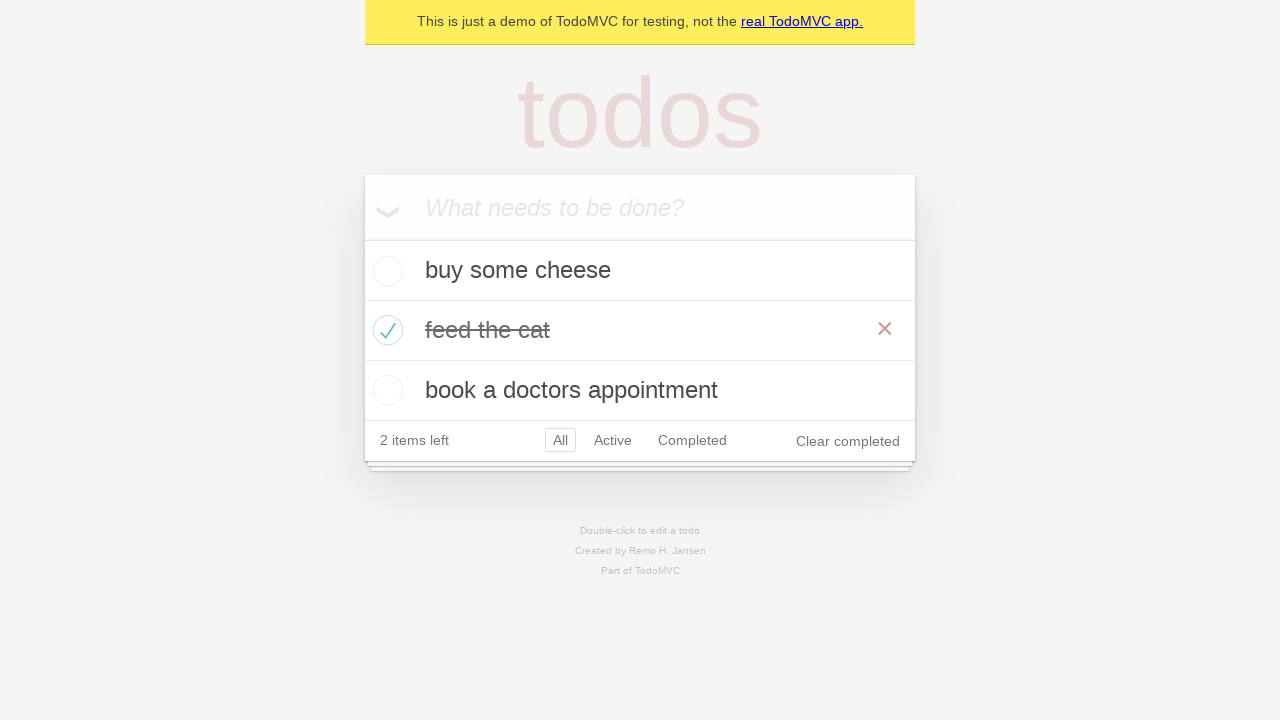

Clicked the Active filter link at (613, 440) on internal:role=link[name="Active"i]
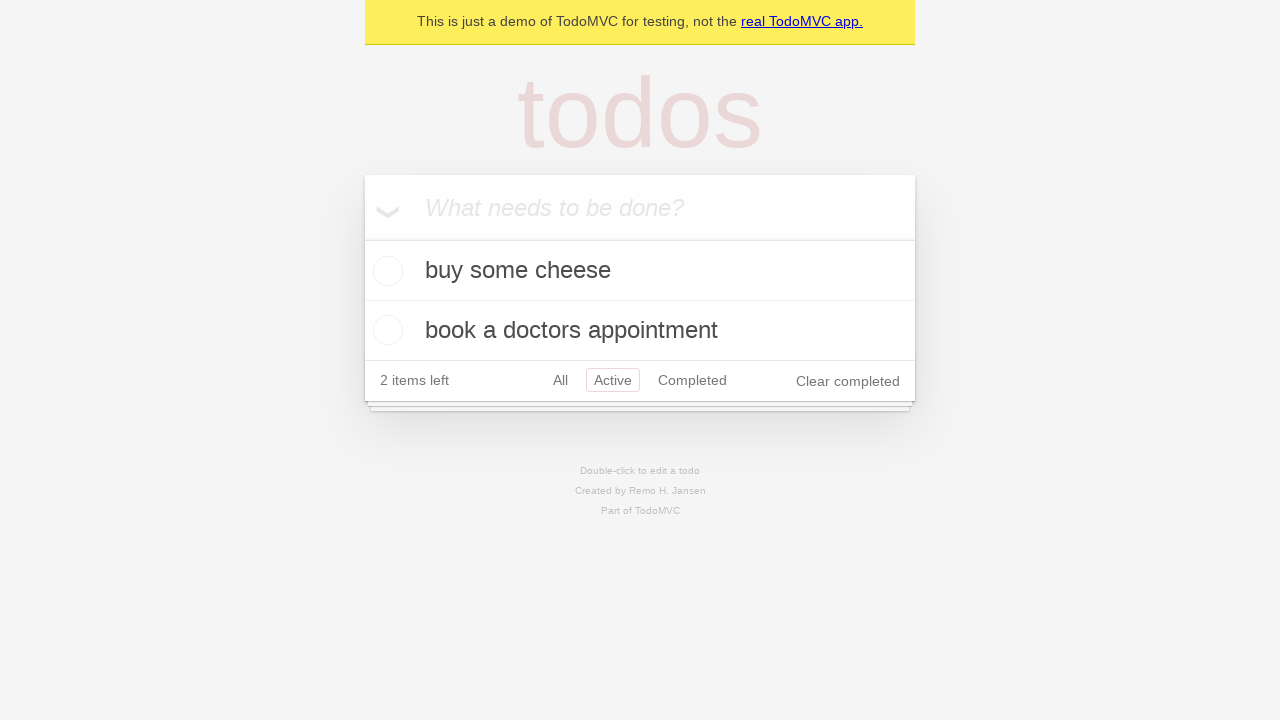

Clicked the Completed filter link at (692, 380) on internal:role=link[name="Completed"i]
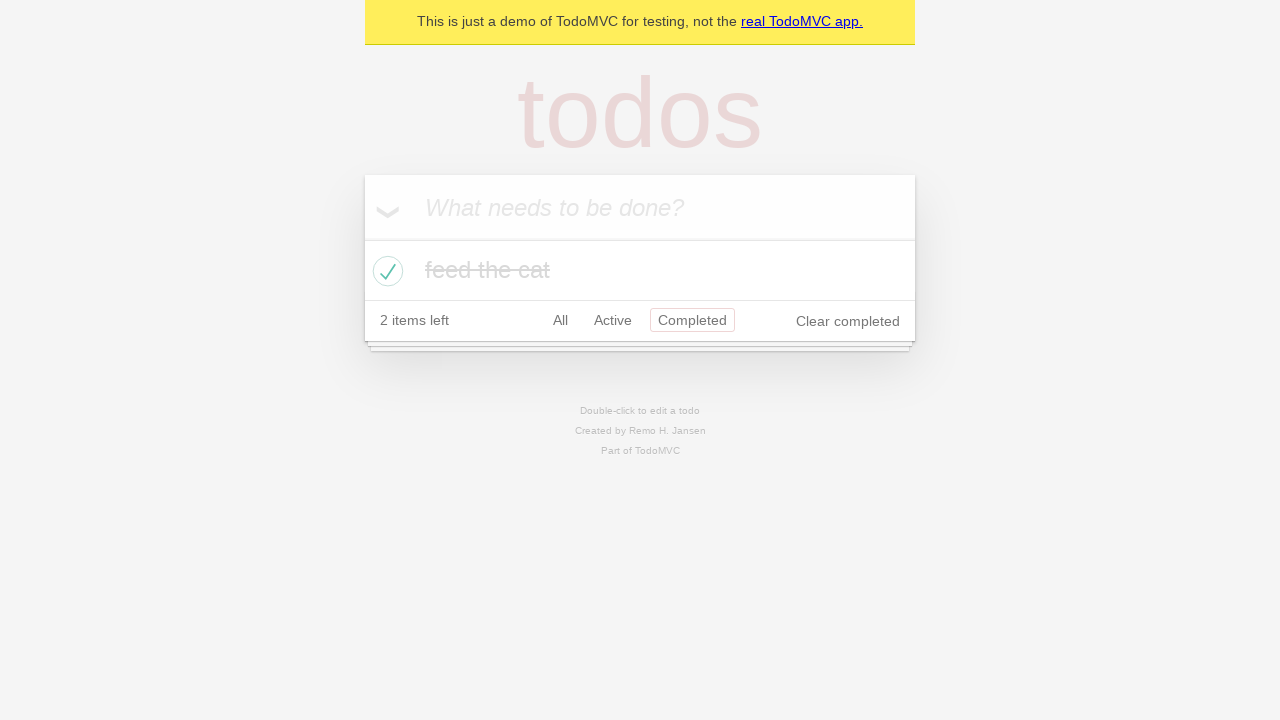

Clicked the All filter link to display all items at (560, 320) on internal:role=link[name="All"i]
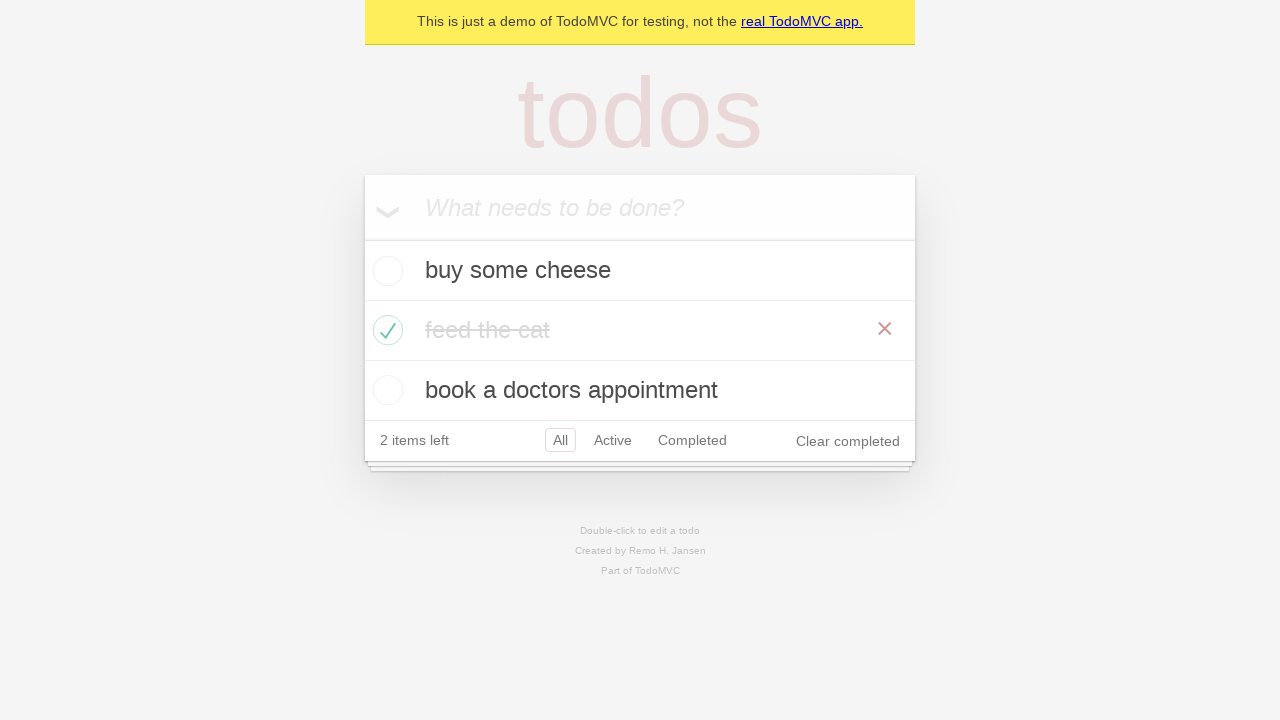

Verified all 3 todo items are displayed
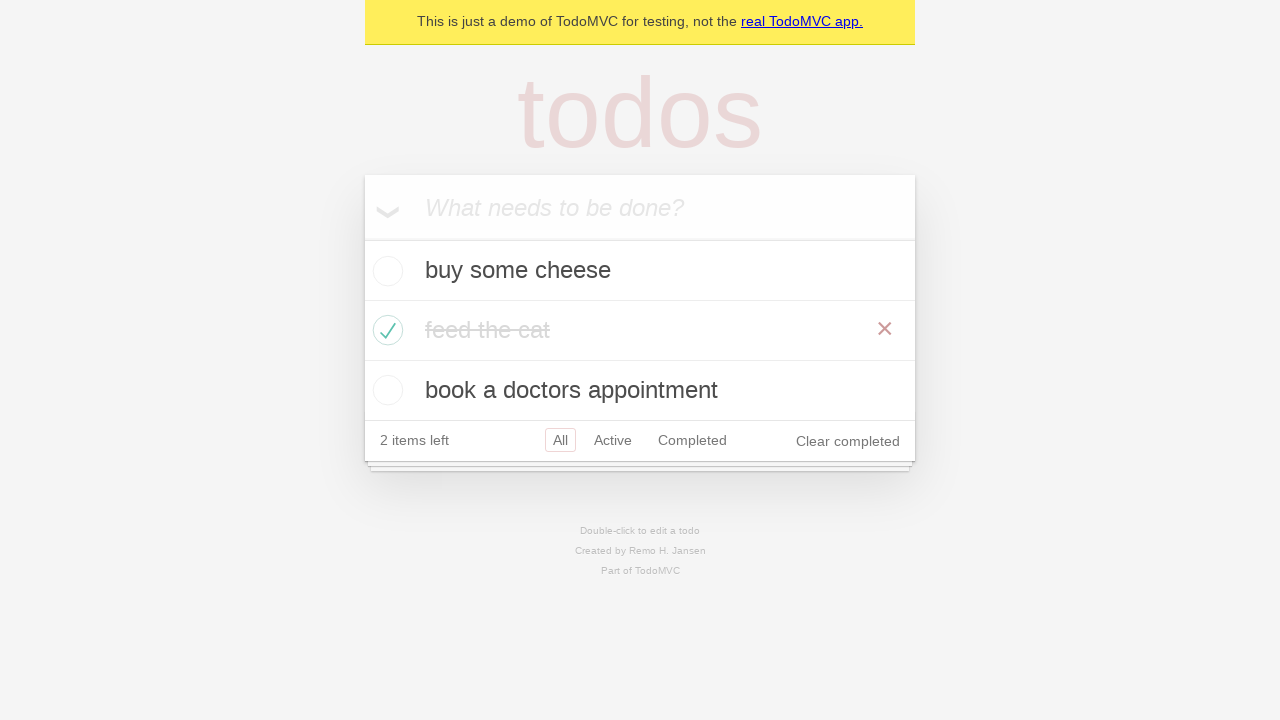

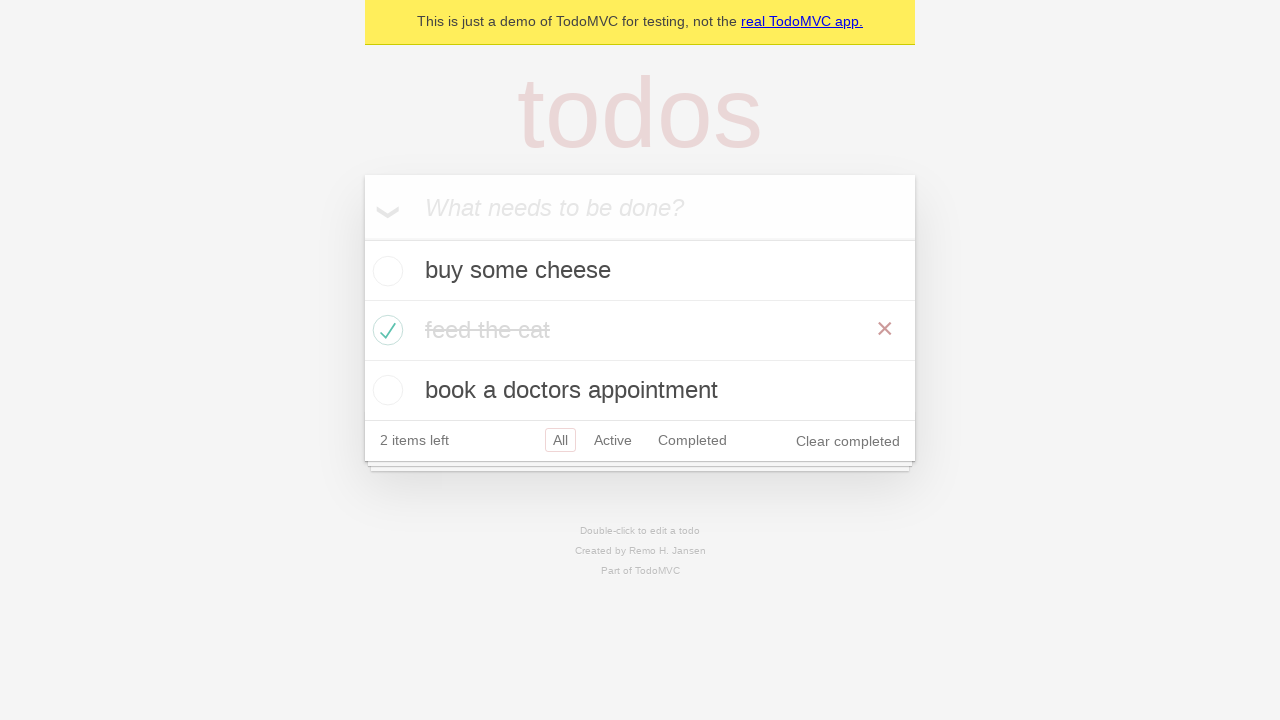